Tests adding and removing elements dynamically on a page

Starting URL: https://the-internet.herokuapp.com/add_remove_elements/

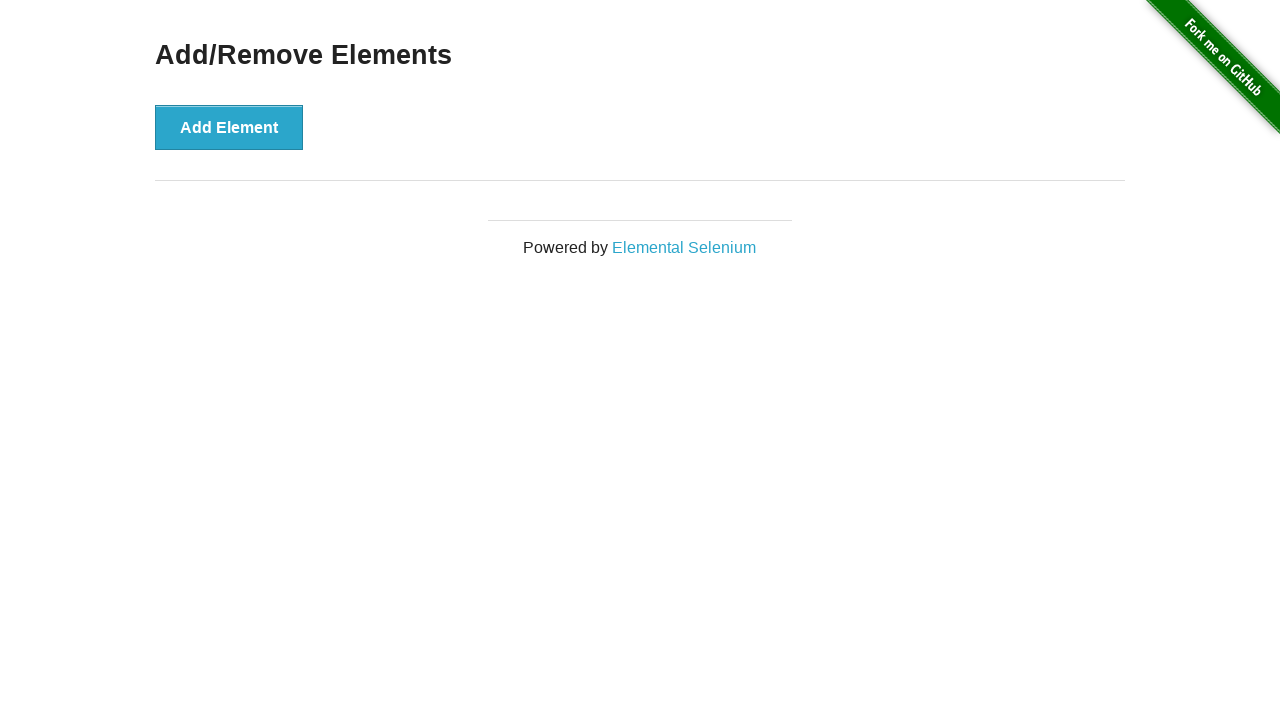

Clicked 'Add Element' button 10 times to create elements at (229, 127) on internal:text="Add Element"i
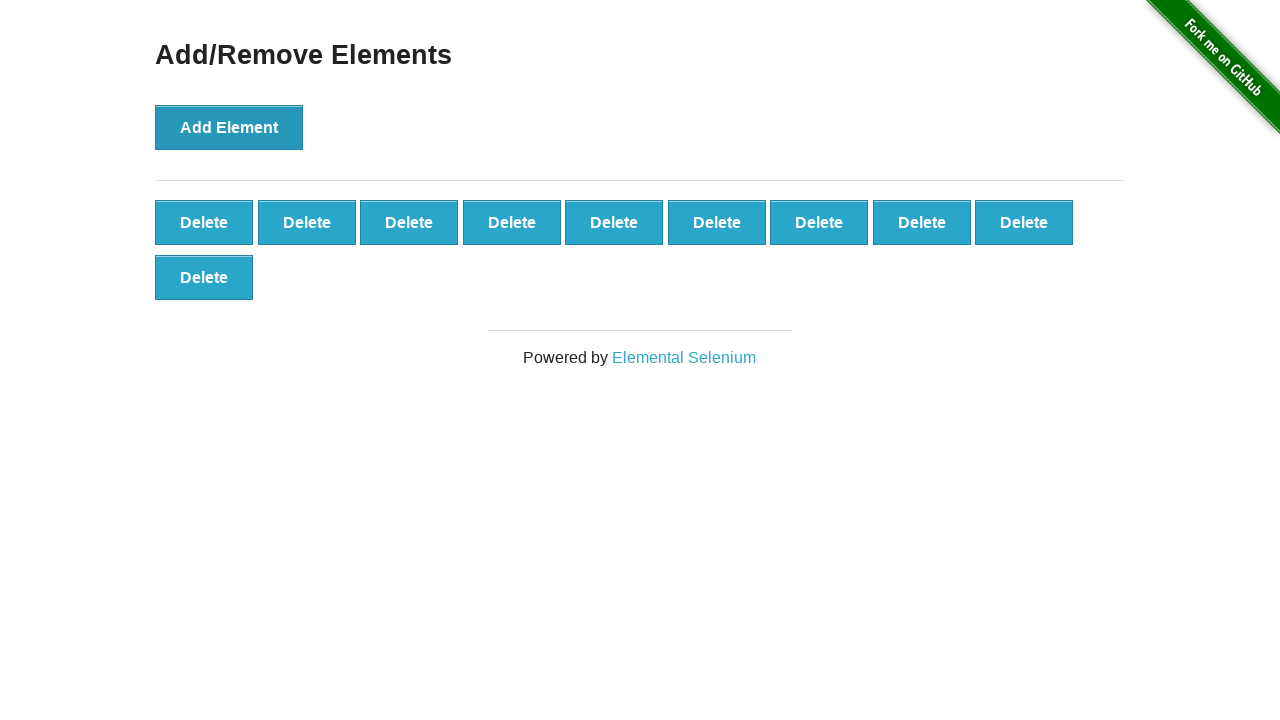

Clicked delete button 1 to remove element at (204, 222) on xpath=//button[@class='added-manually'][1]
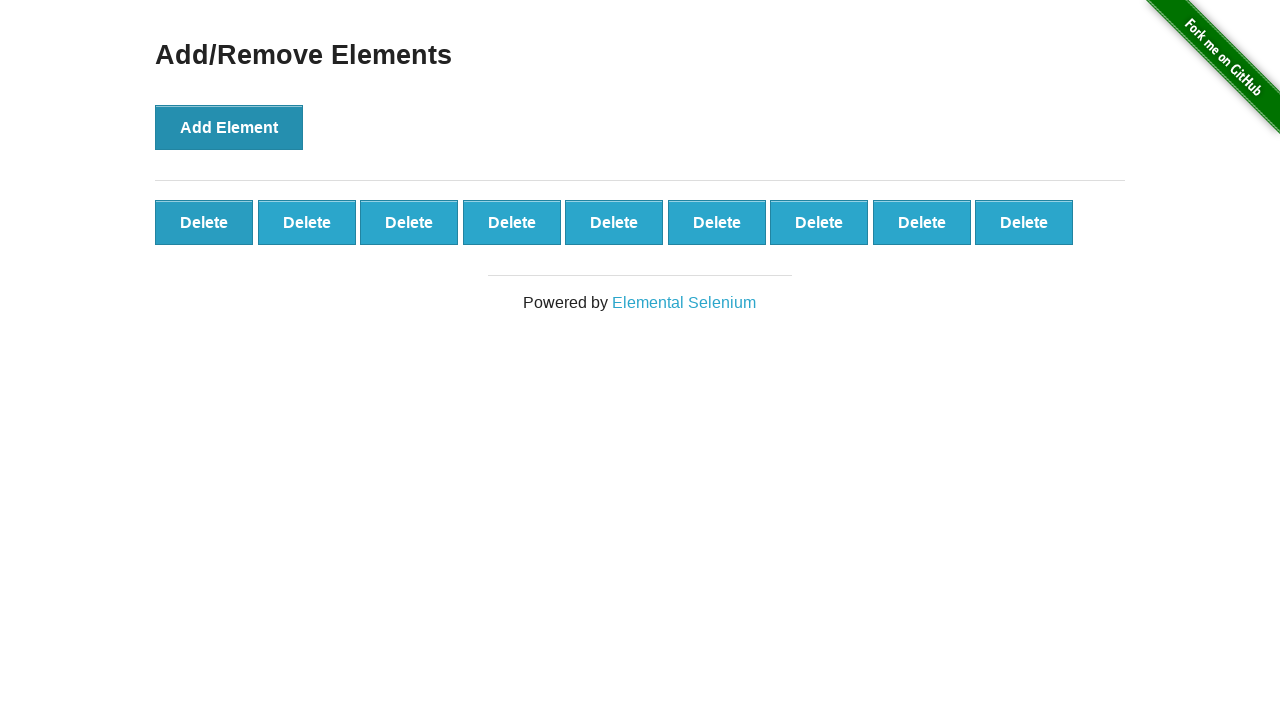

Clicked delete button 2 to remove element at (204, 222) on xpath=//button[@class='added-manually'][1]
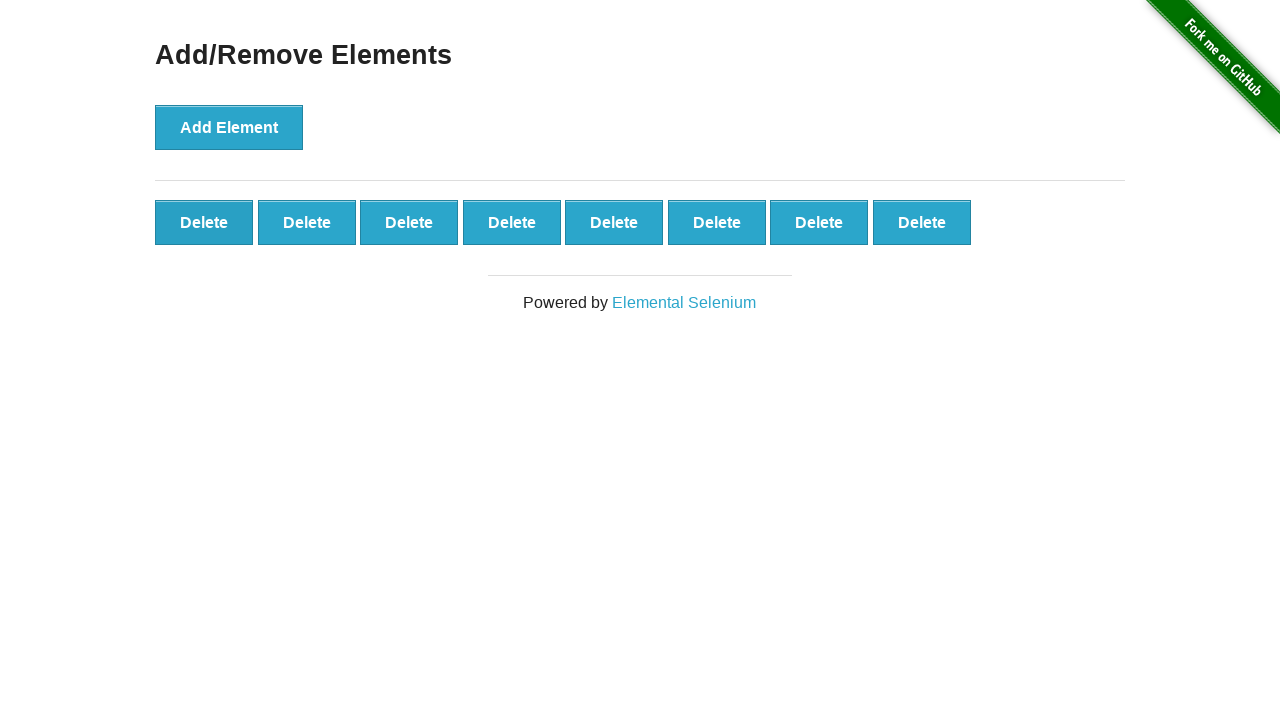

Clicked delete button 3 to remove element at (204, 222) on xpath=//button[@class='added-manually'][1]
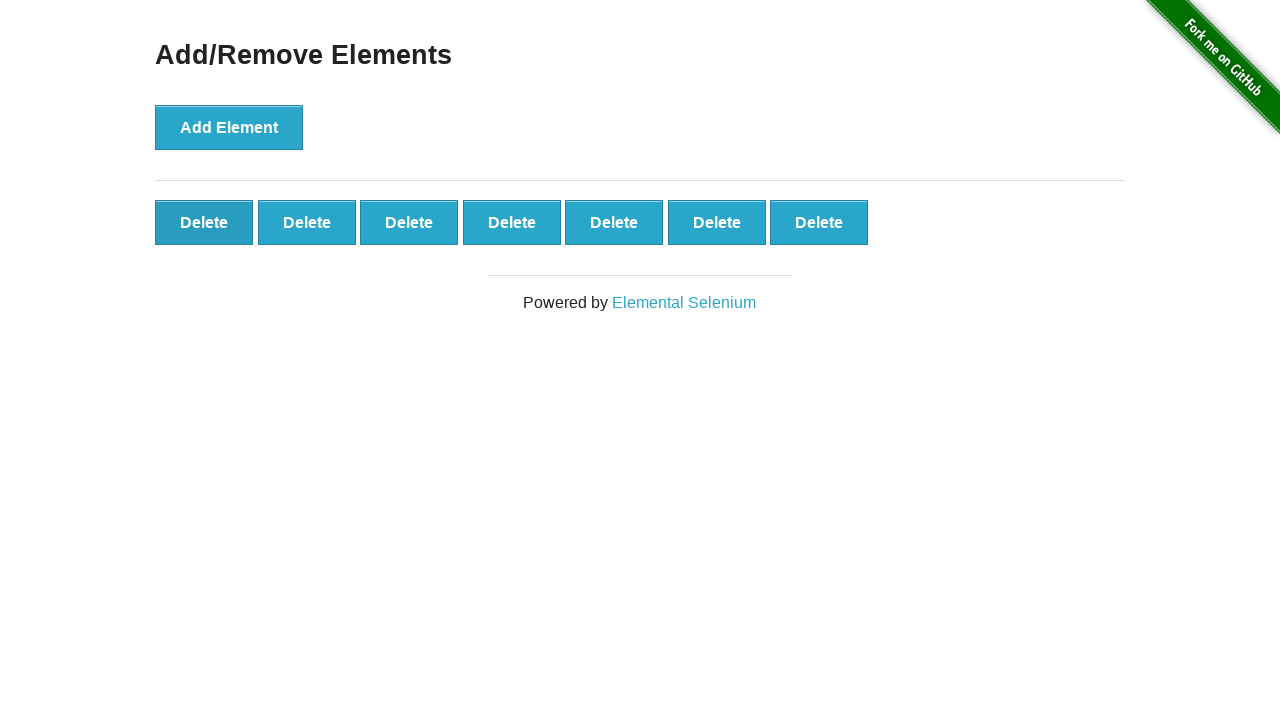

Clicked delete button 4 to remove element at (204, 222) on xpath=//button[@class='added-manually'][1]
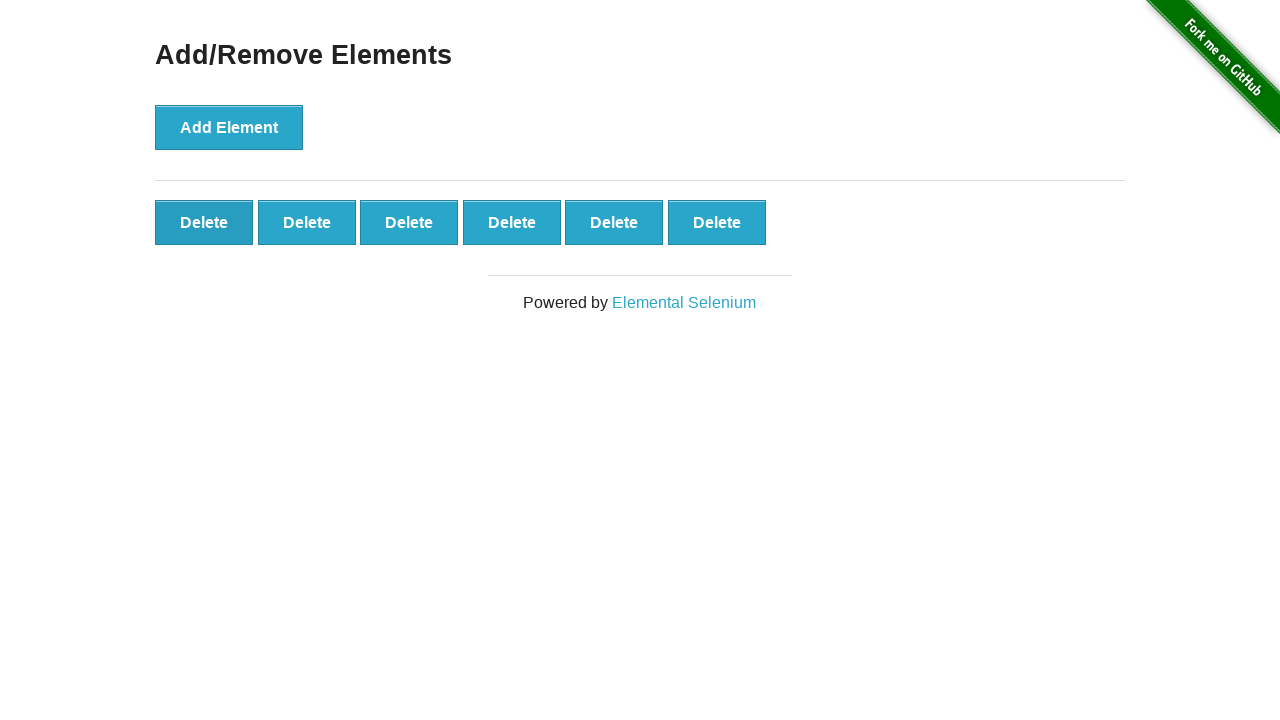

Clicked delete button 5 to remove element at (204, 222) on xpath=//button[@class='added-manually'][1]
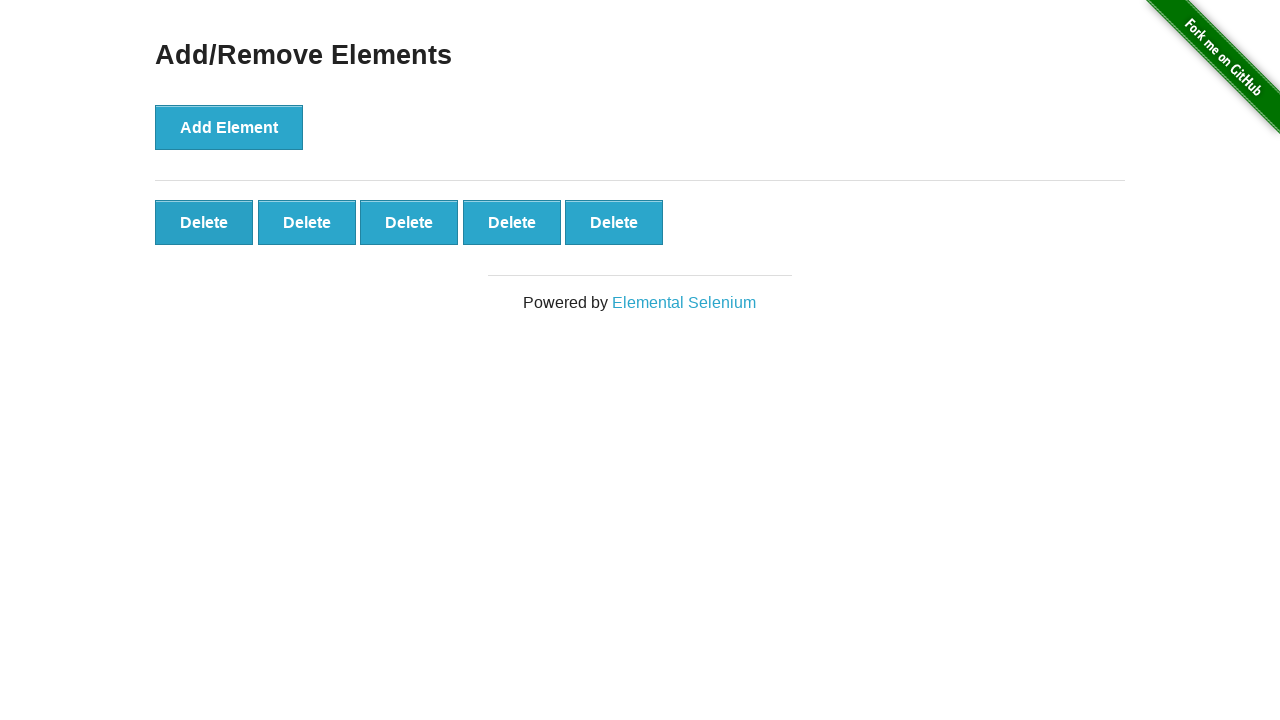

Clicked delete button 6 to remove element at (204, 222) on xpath=//button[@class='added-manually'][1]
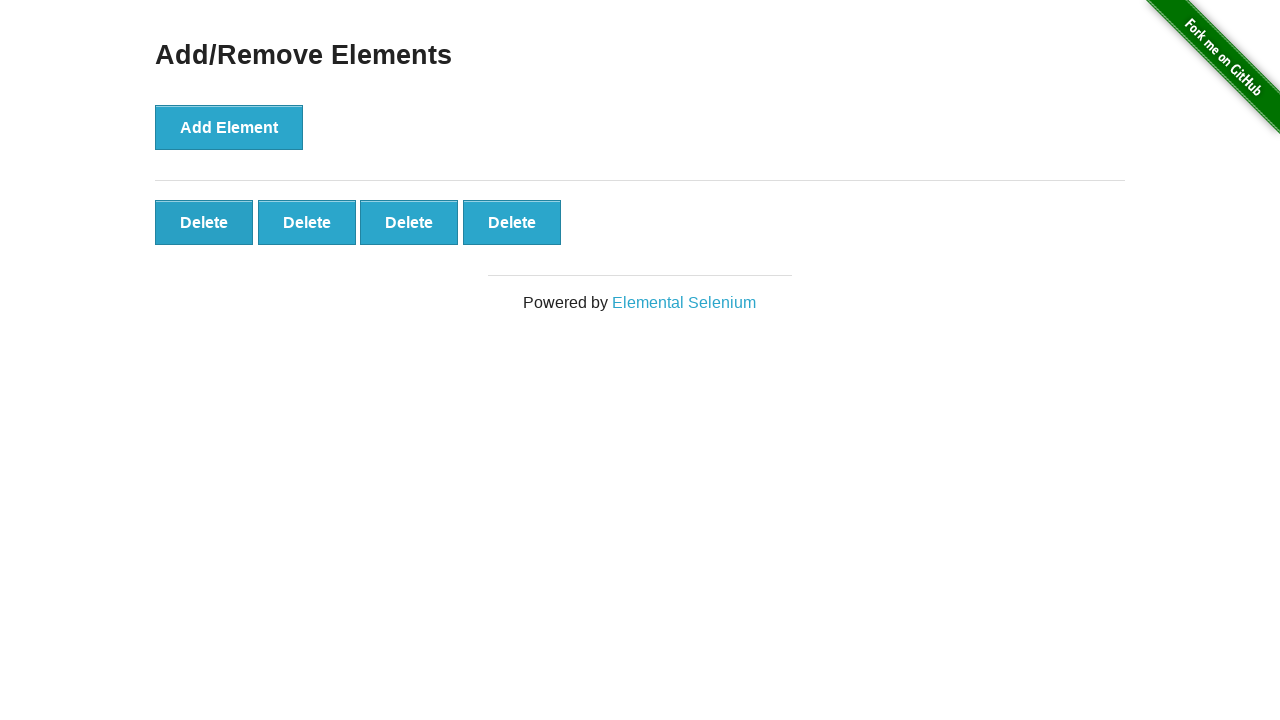

Clicked delete button 7 to remove element at (204, 222) on xpath=//button[@class='added-manually'][1]
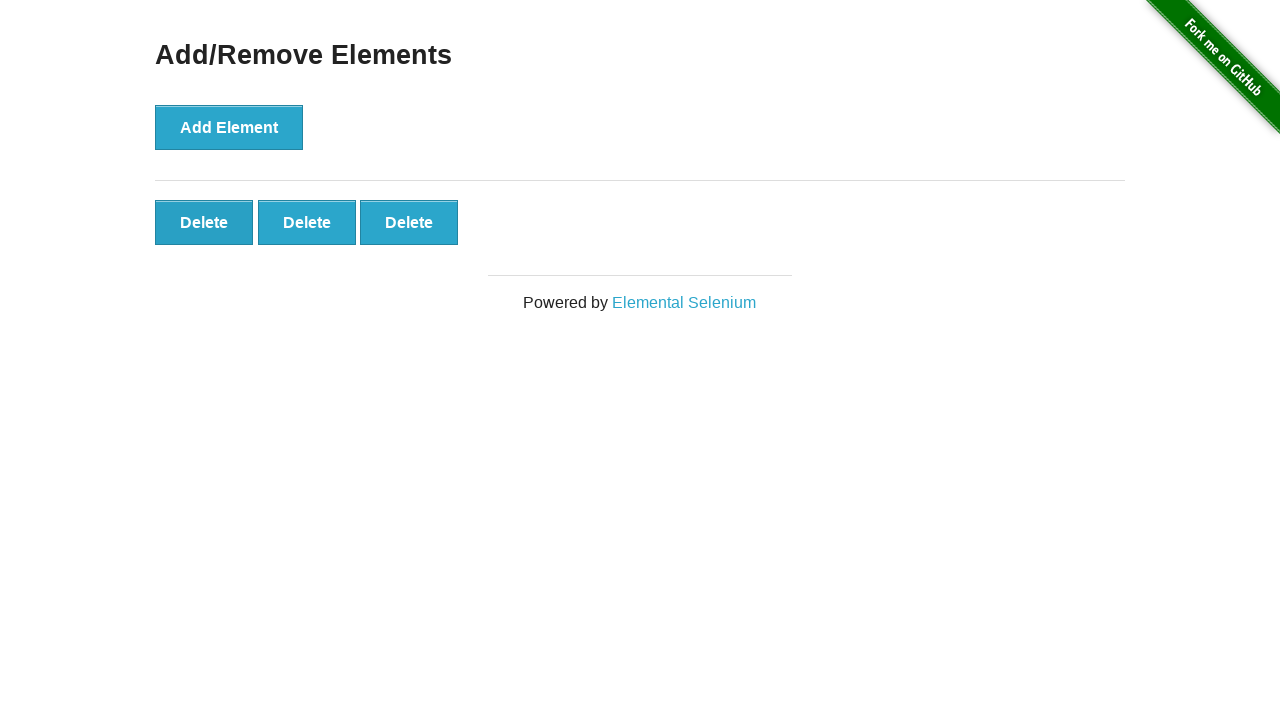

Clicked delete button 8 to remove element at (204, 222) on xpath=//button[@class='added-manually'][1]
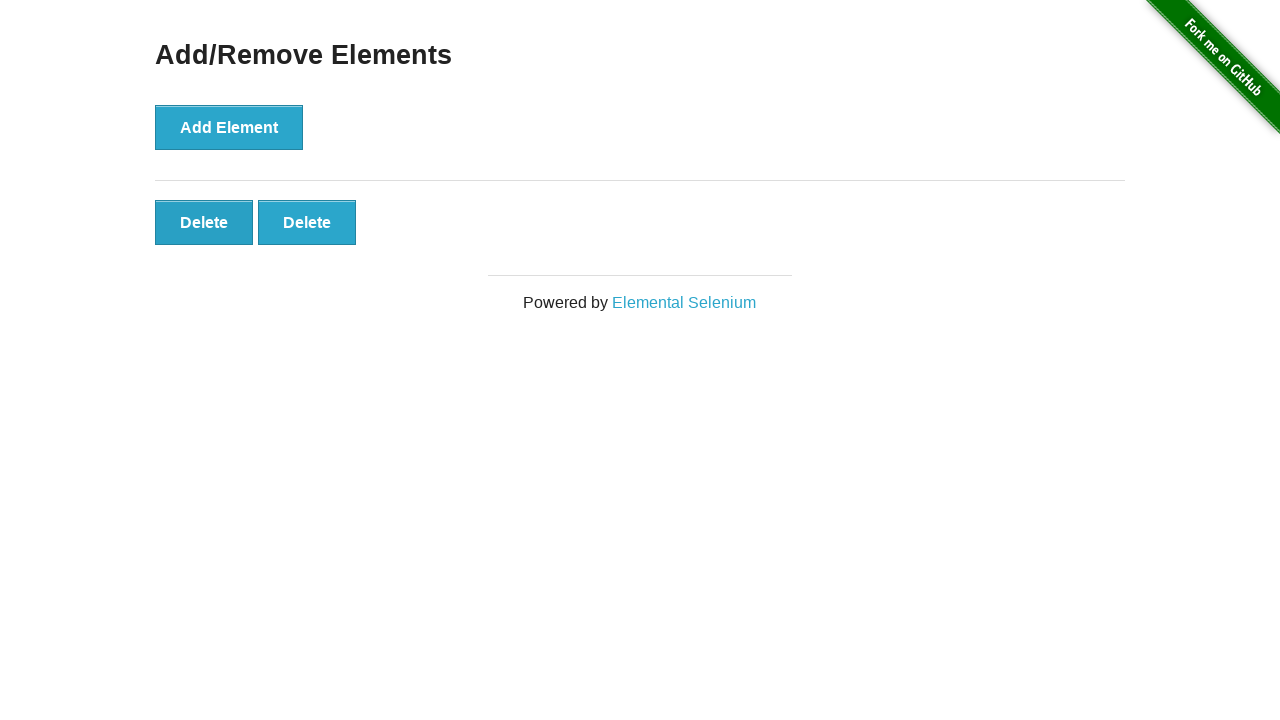

Clicked delete button 9 to remove element at (204, 222) on xpath=//button[@class='added-manually'][1]
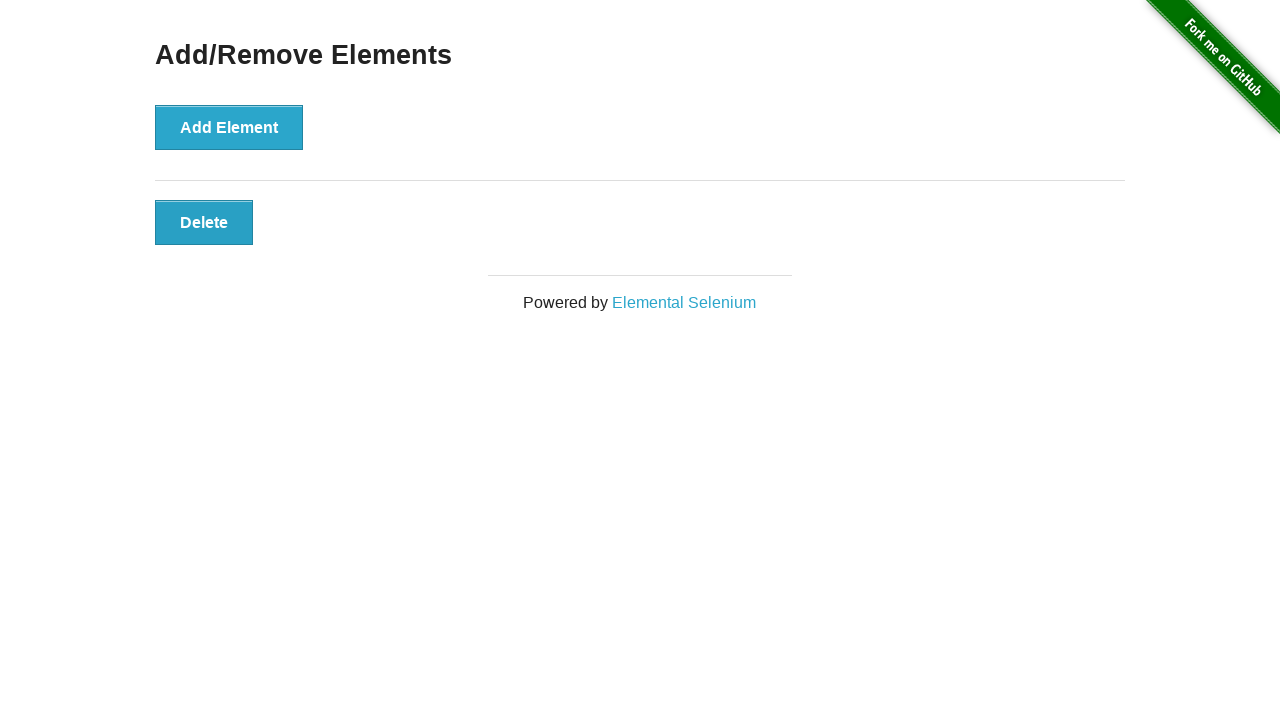

Clicked delete button 10 to remove element at (204, 222) on xpath=//button[@class='added-manually'][1]
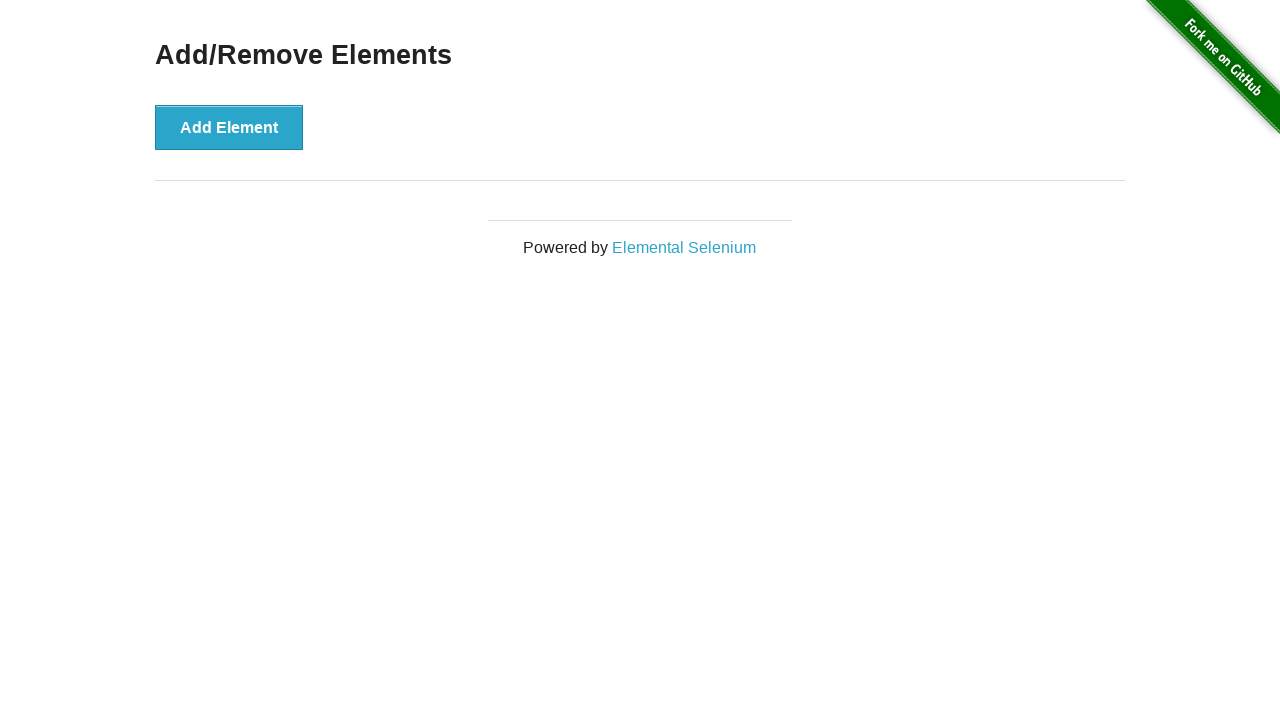

Verified that all delete buttons have been removed (0 remaining)
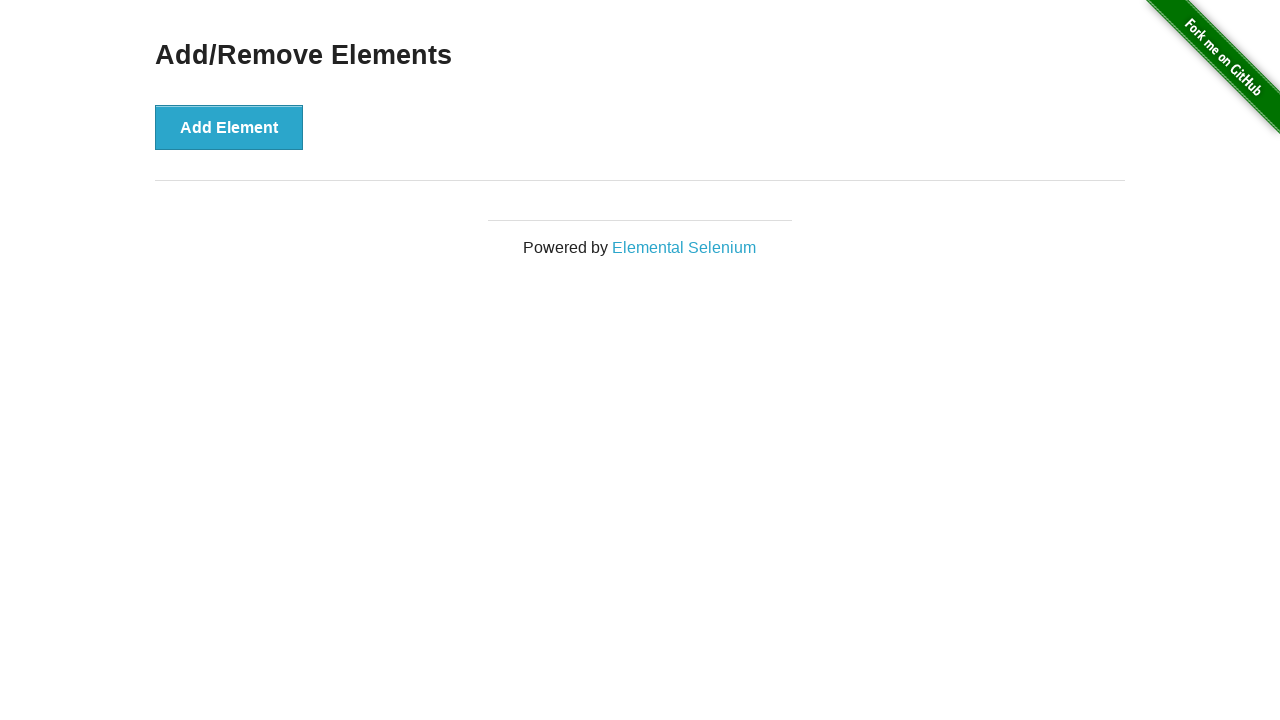

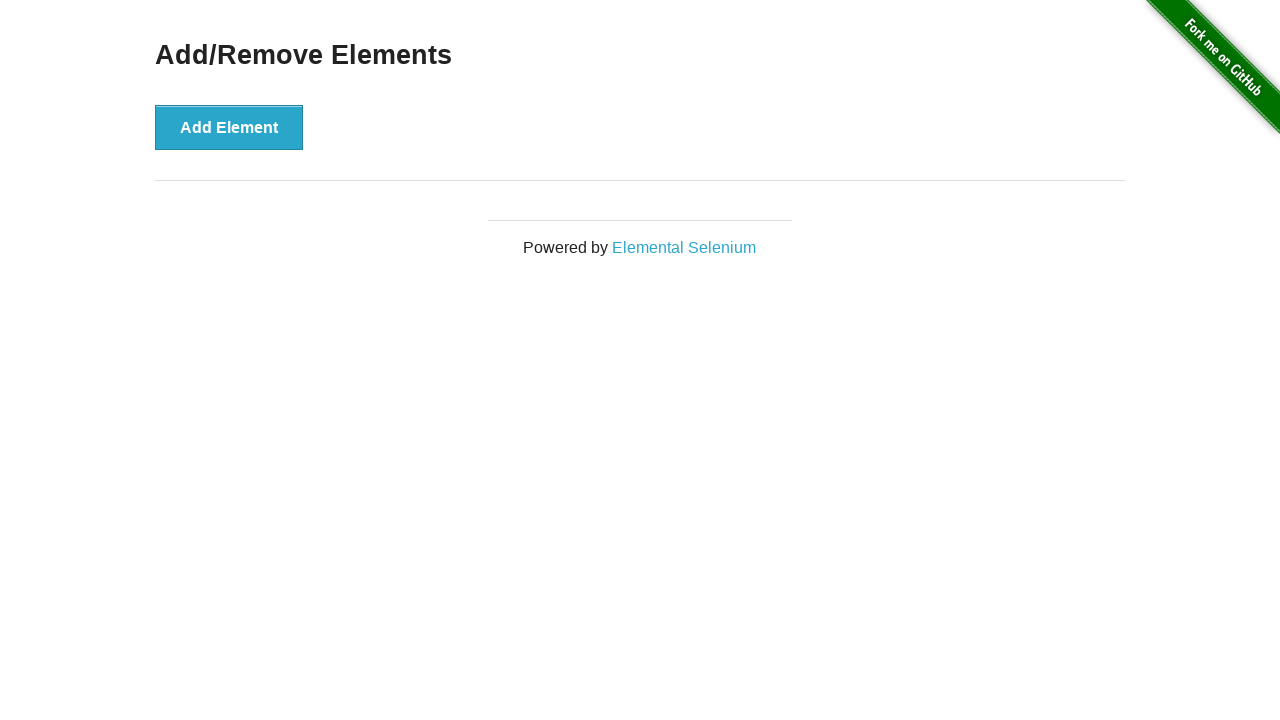